Tests discarding edits to a todo by pressing Escape after making changes, verifying original text is restored.

Starting URL: https://todomvc.com/examples/typescript-angular/#/

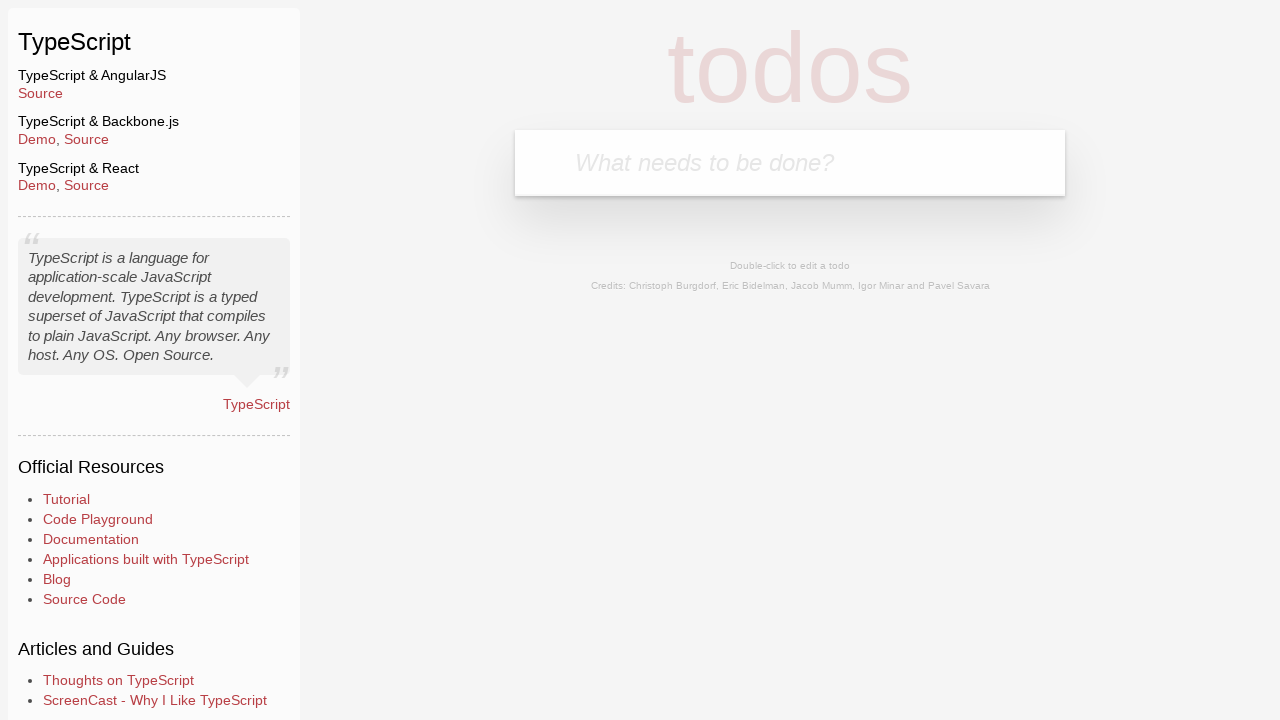

Filled new todo input with 'Lorem' on .new-todo
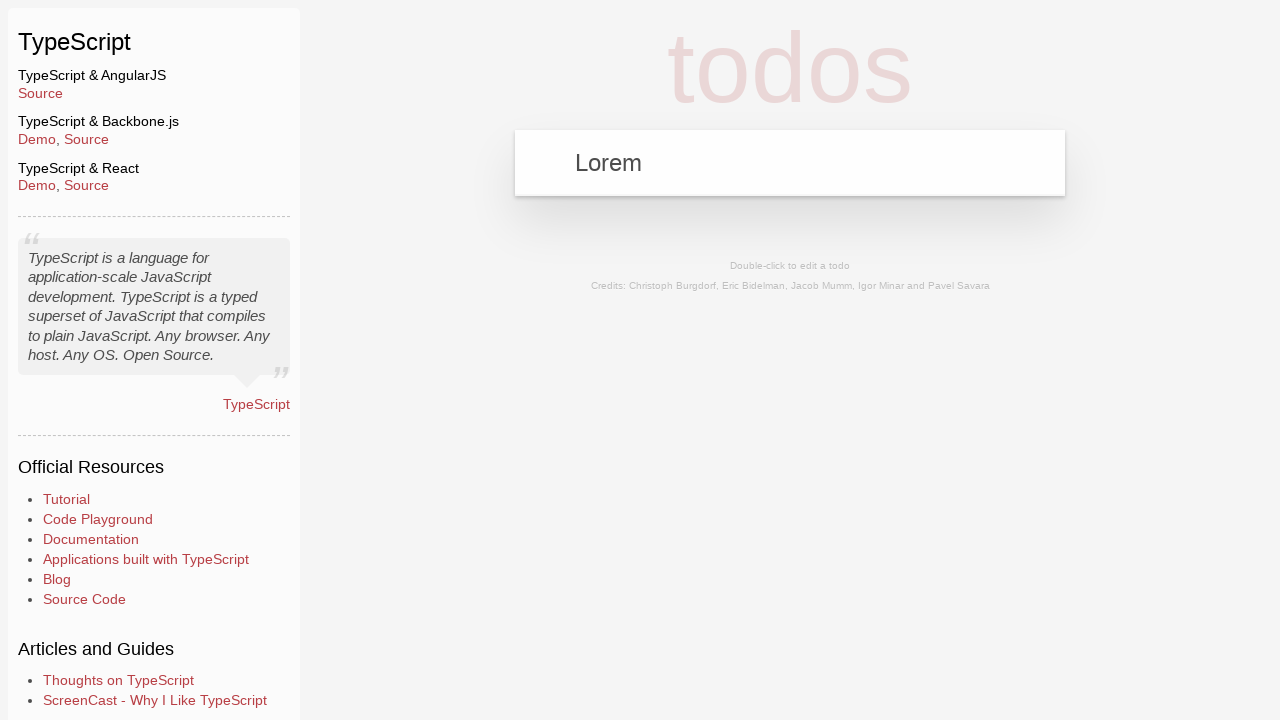

Pressed Enter to create new todo item on .new-todo
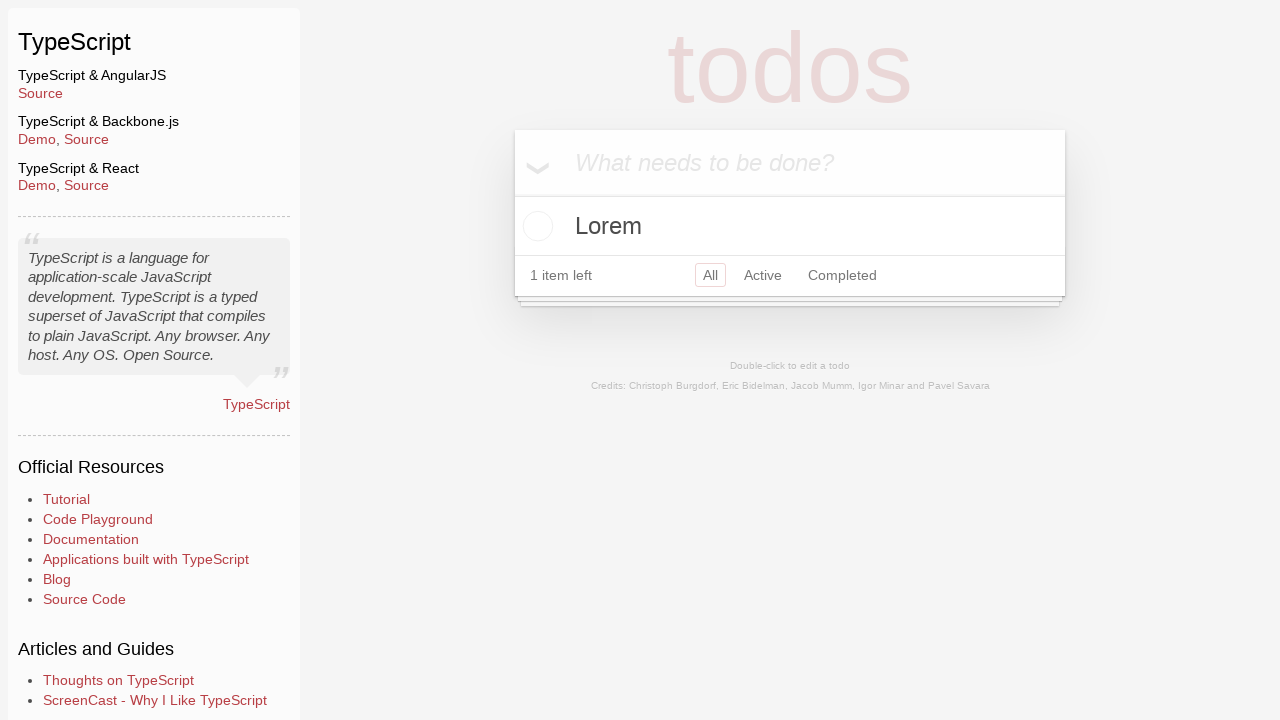

Double-clicked todo item to enter edit mode at (790, 226) on text=Lorem
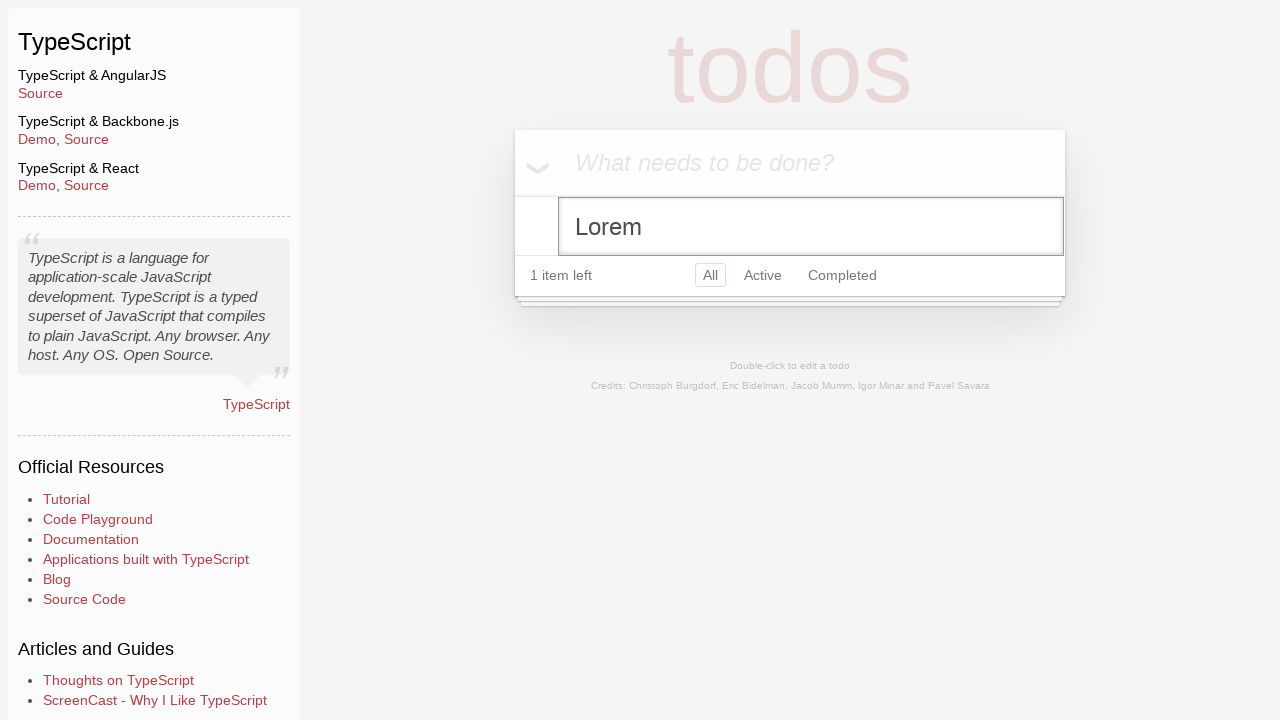

Filled edit field with 'Ipsum' on .edit
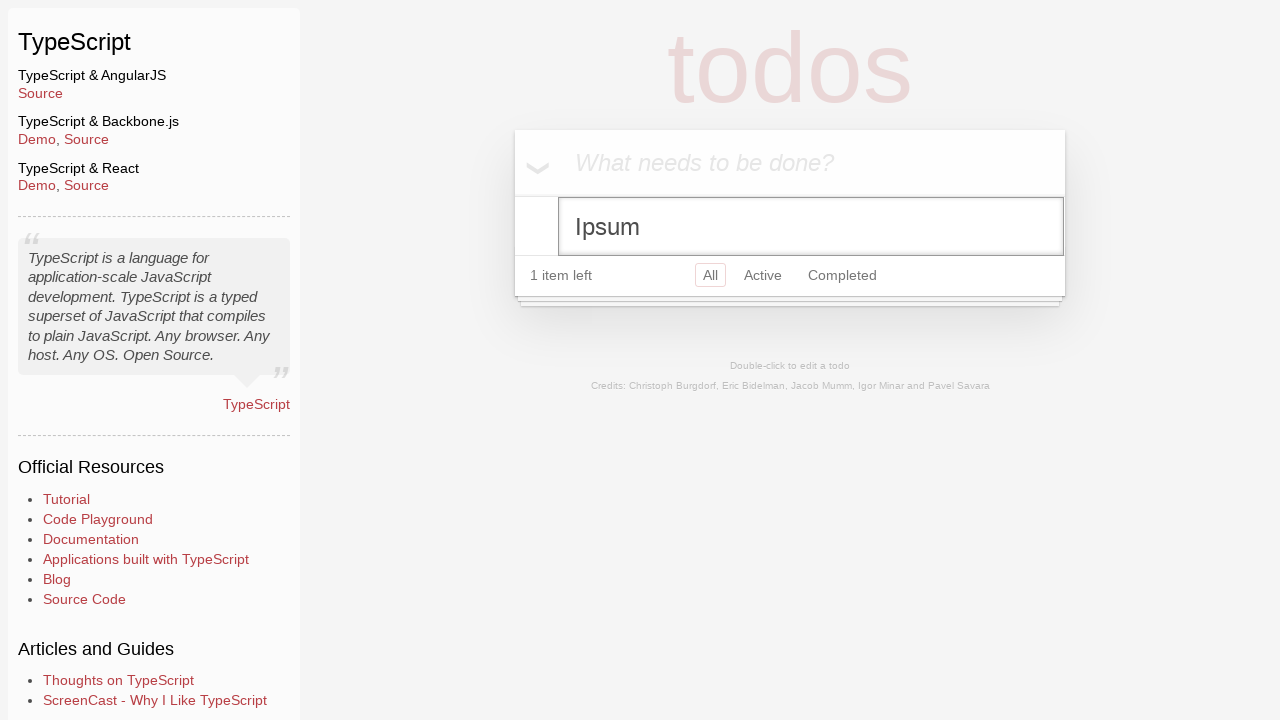

Pressed Escape to discard edit changes on .edit
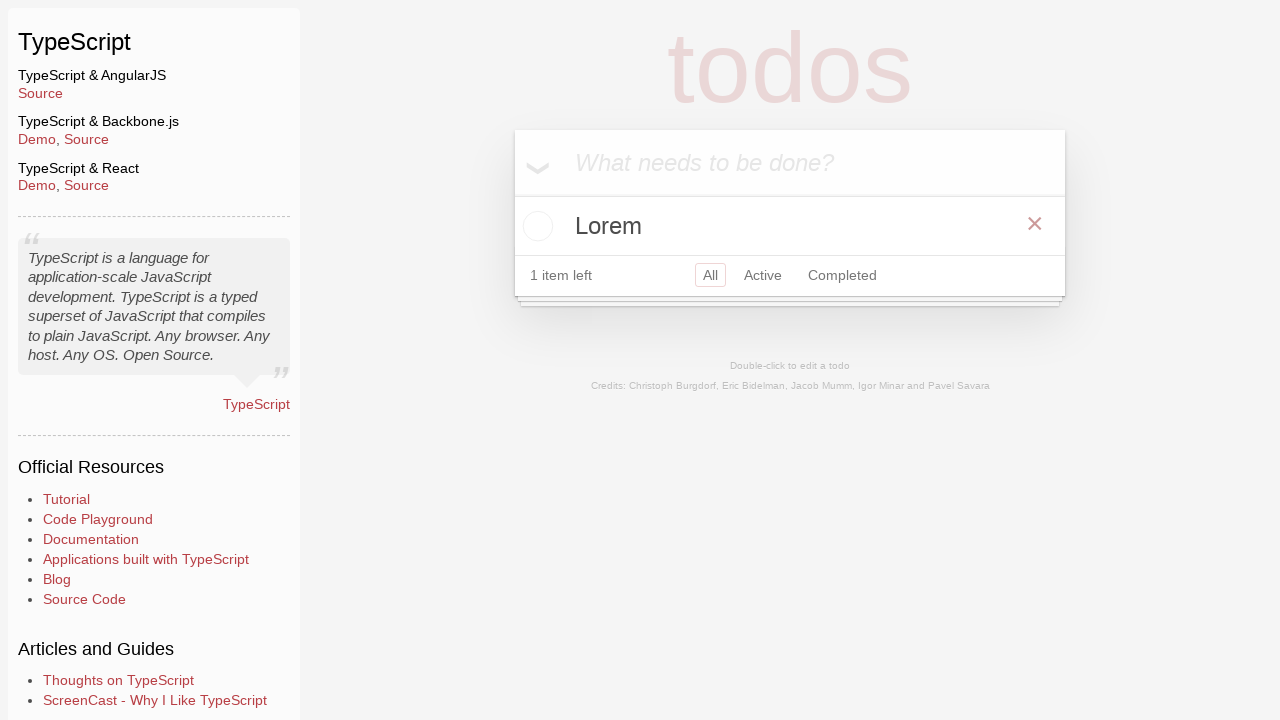

Verified original text 'Lorem' is restored after discarding edit
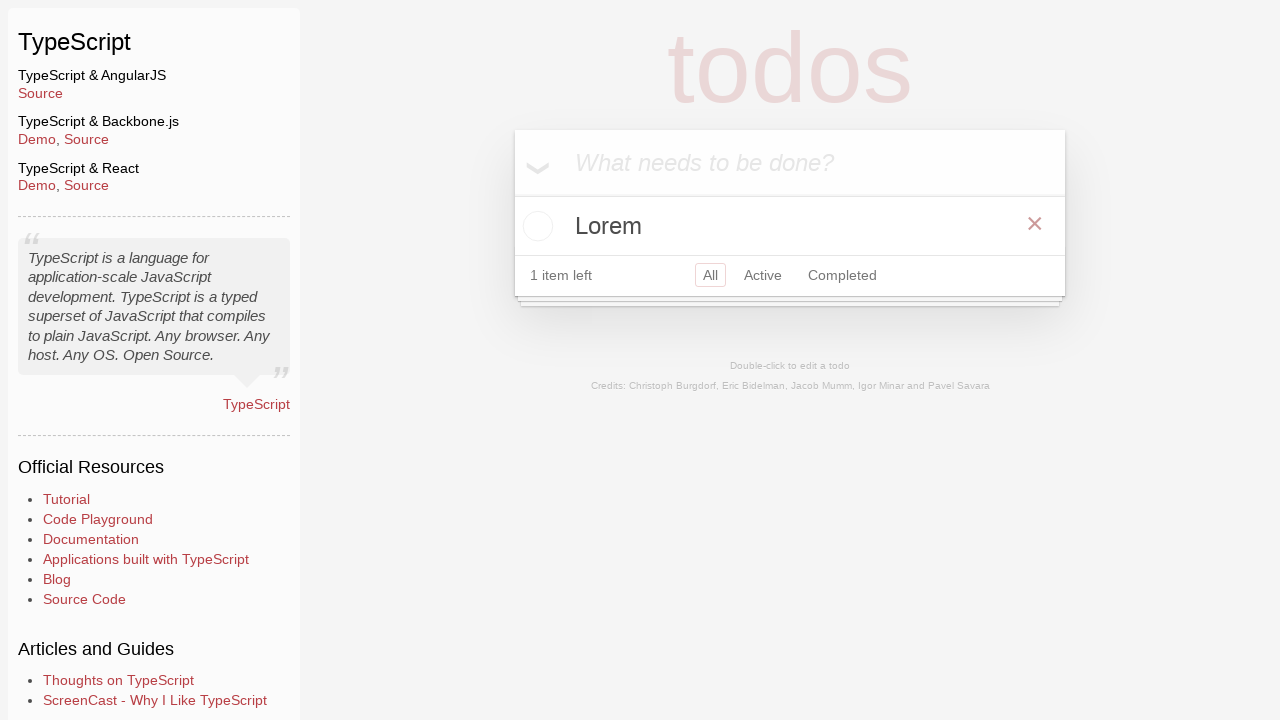

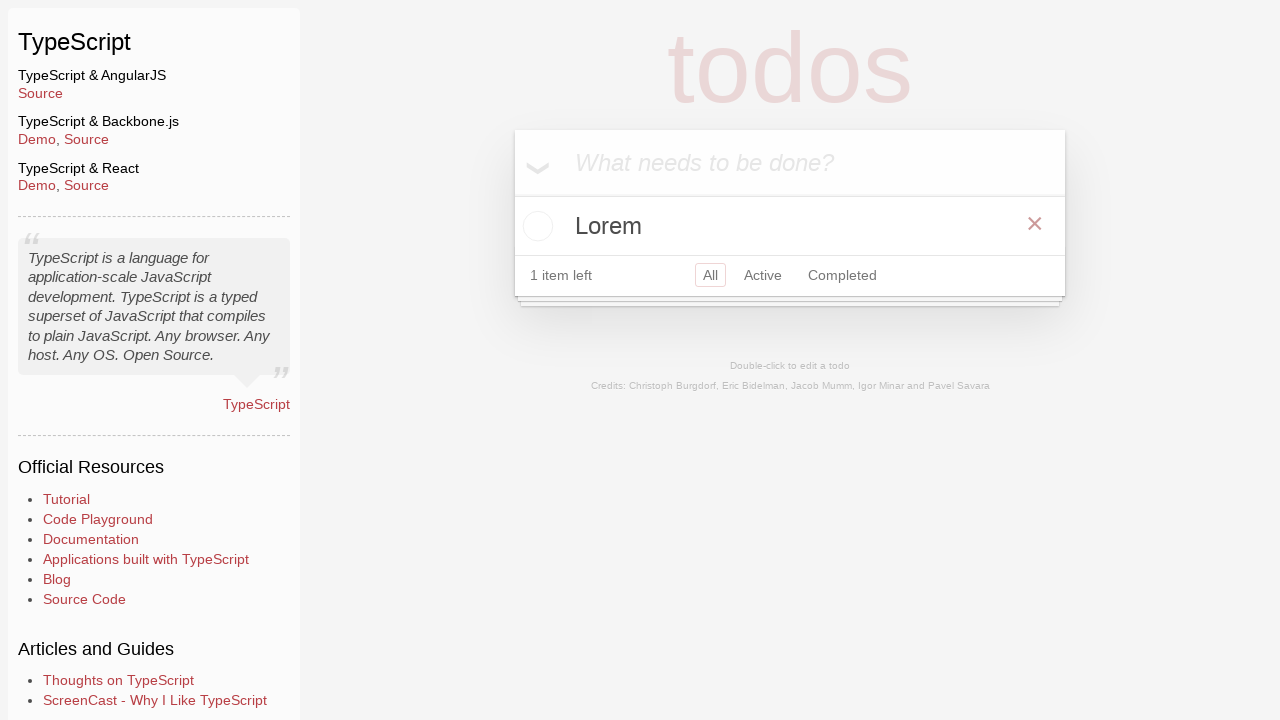